Tests password field with capital and small characters at length of 8

Starting URL: https://buggy.justtestit.org/register

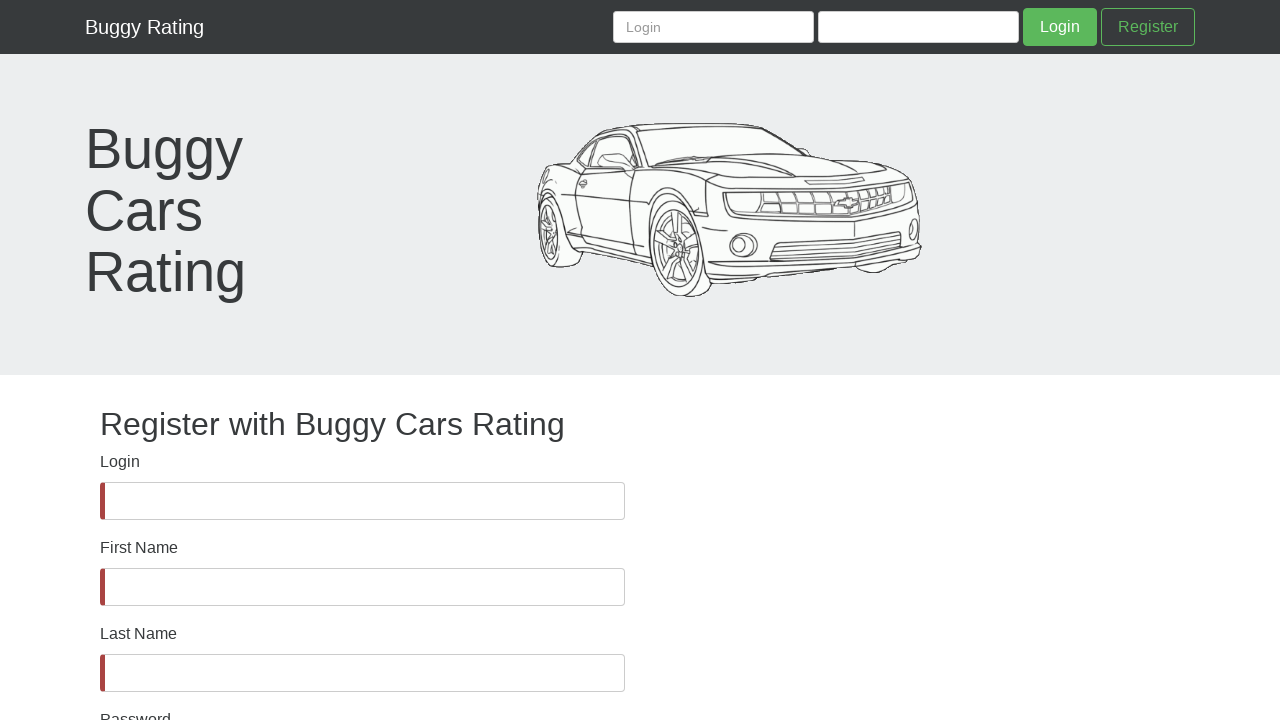

Password field is visible
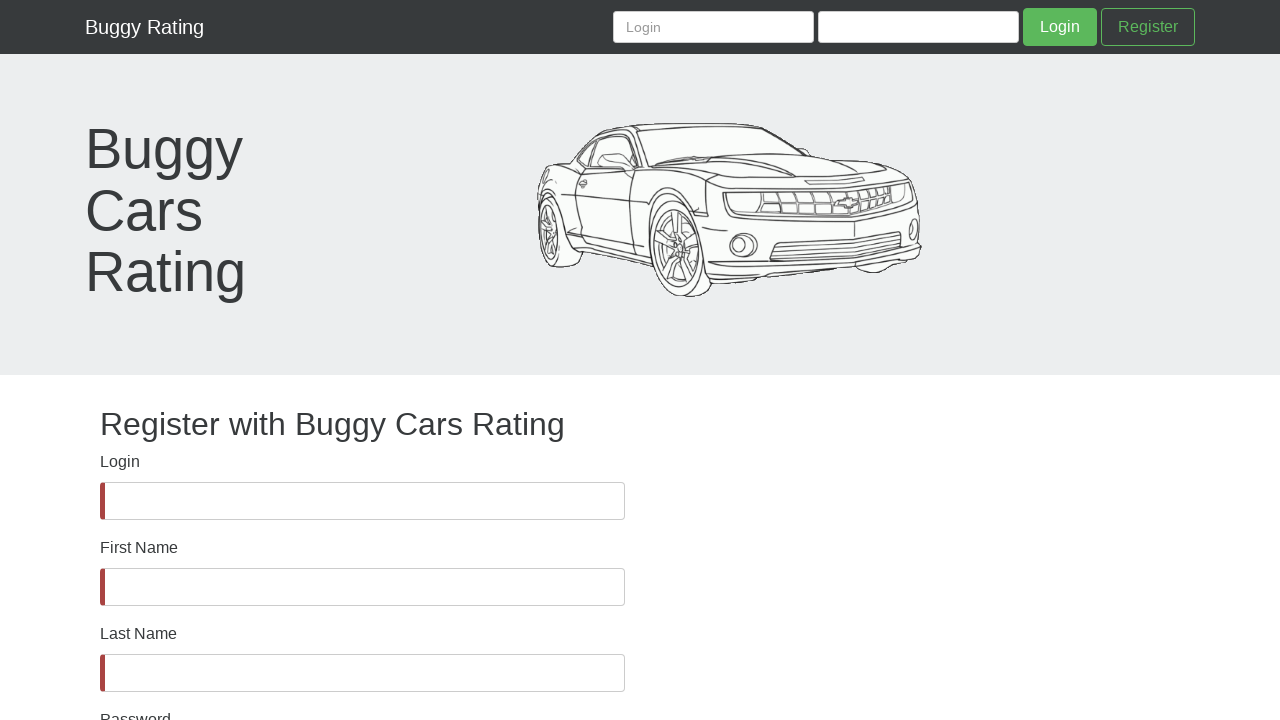

Filled password field with mixed case characters (8 characters: capital and small letters) on #password
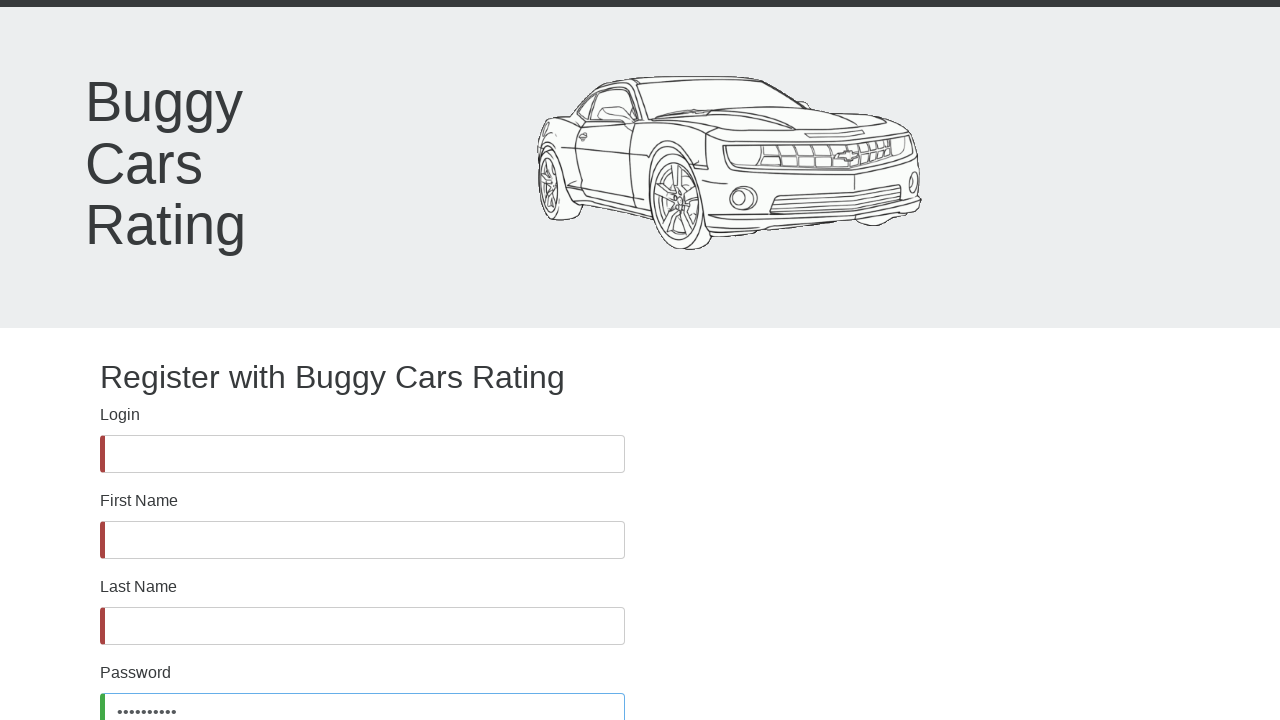

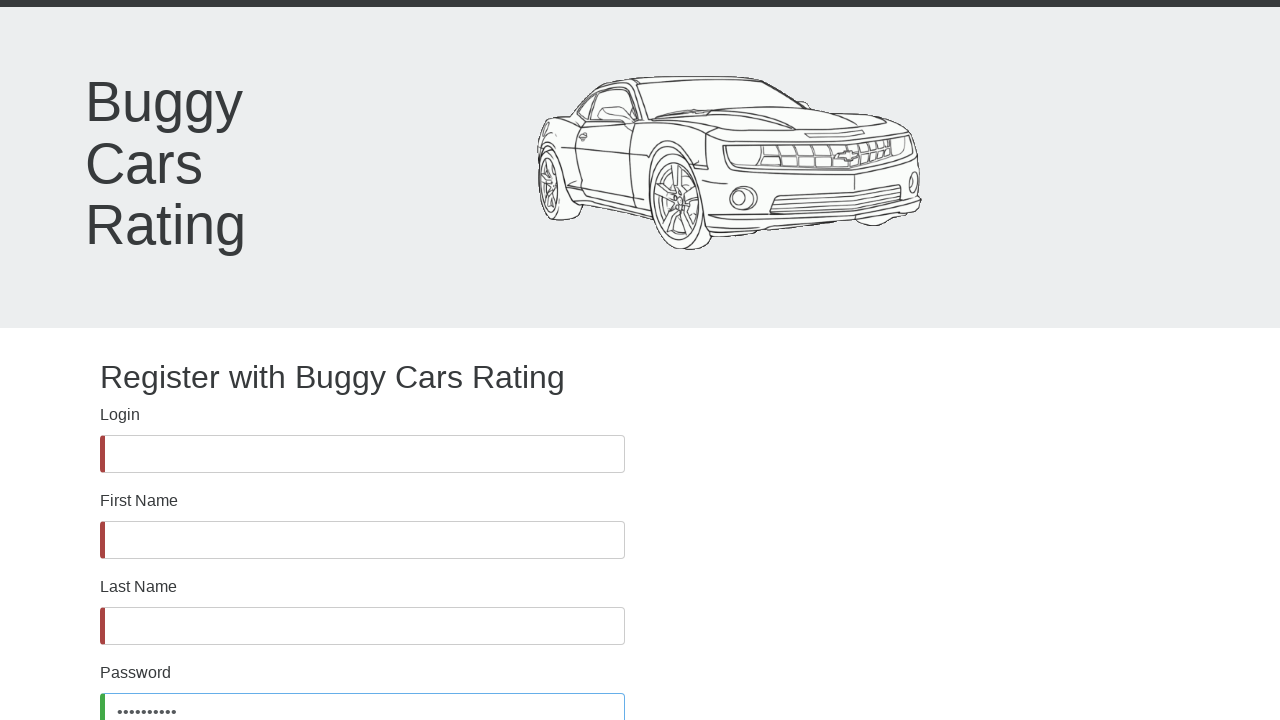